Tests browser context by navigating to demoblaze.com and verifying the page title is "STORE". This is part of a multi-page handling demonstration.

Starting URL: https://demoblaze.com/

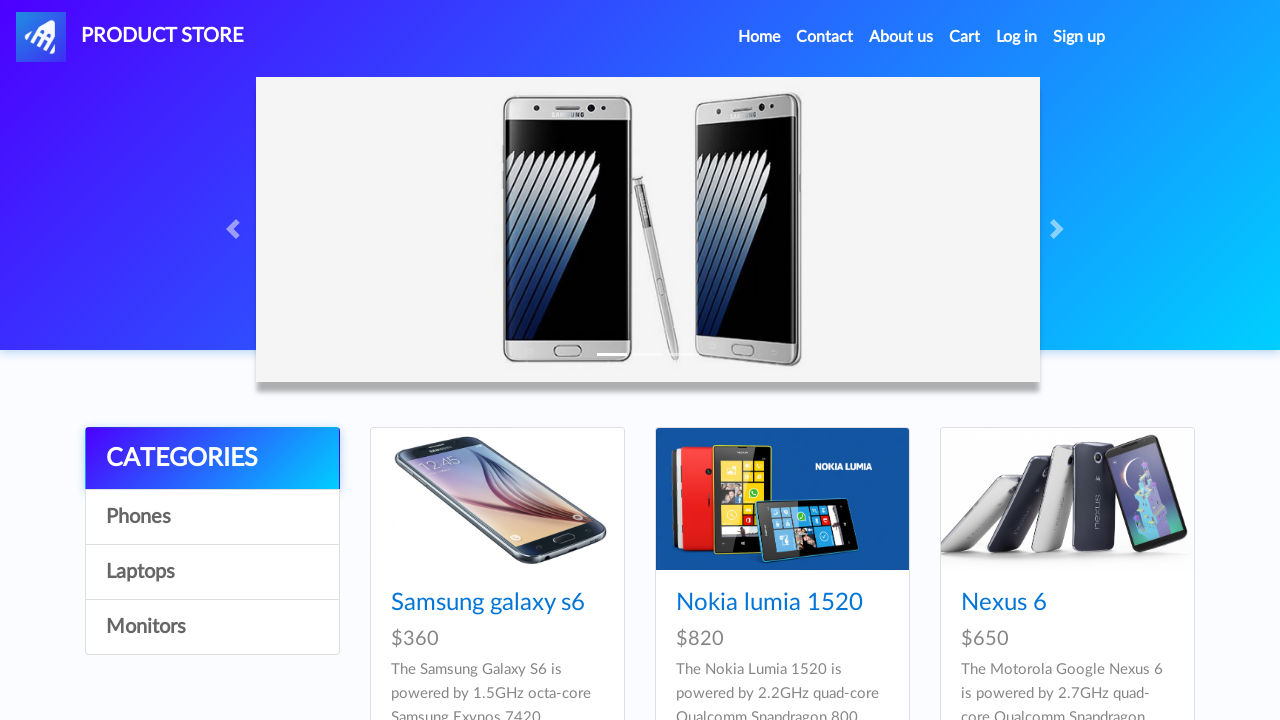

Verified page title is 'STORE'
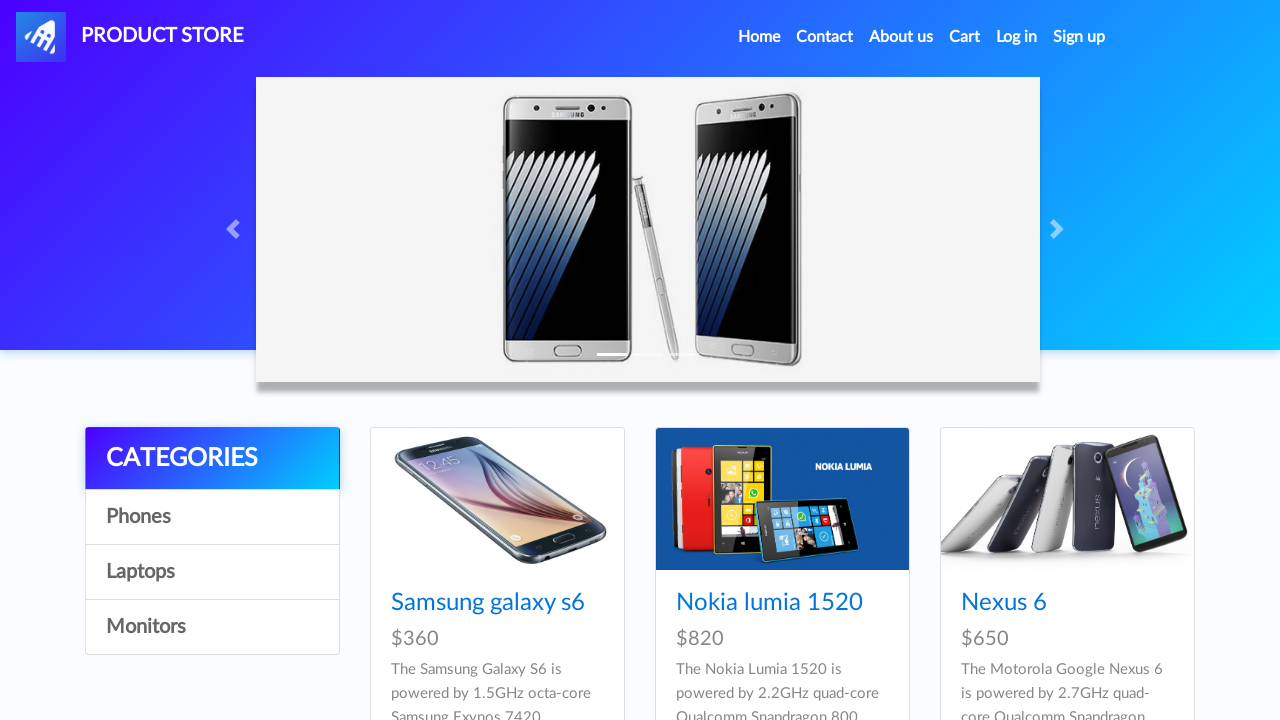

Created a new page in the same browser context
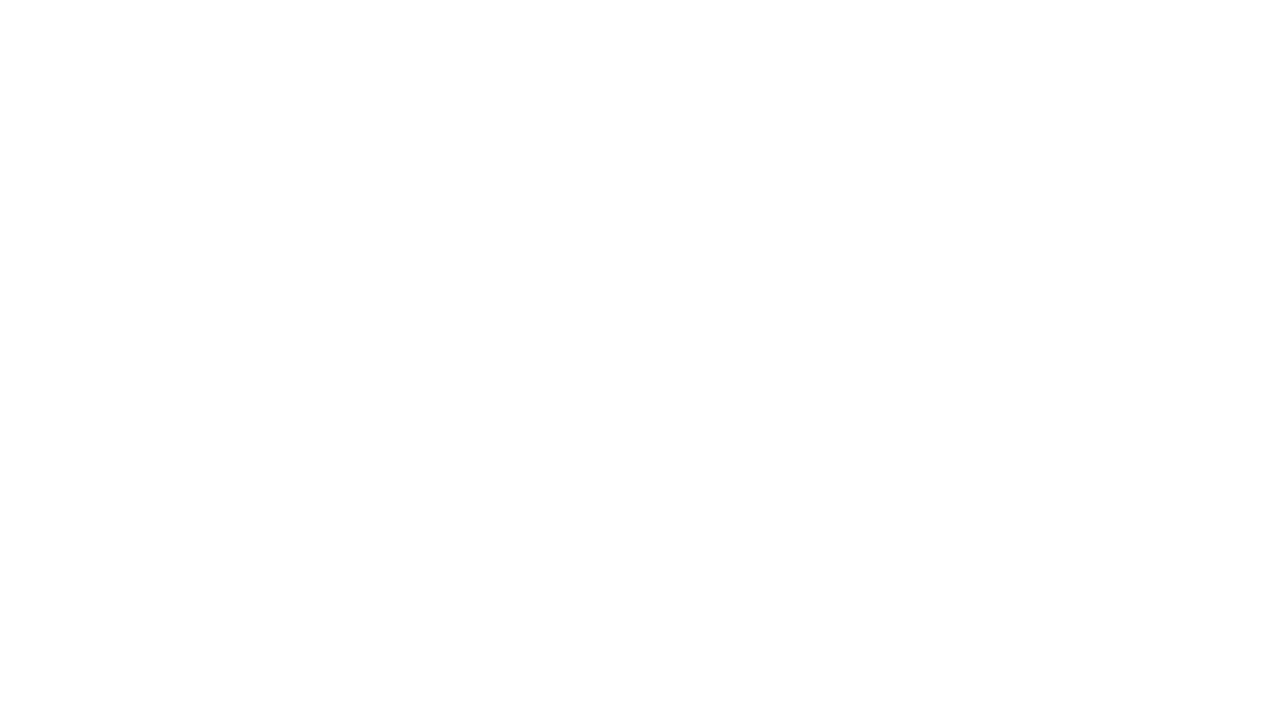

Navigated second page to testautomationpractice.blogspot.com and waited for page load
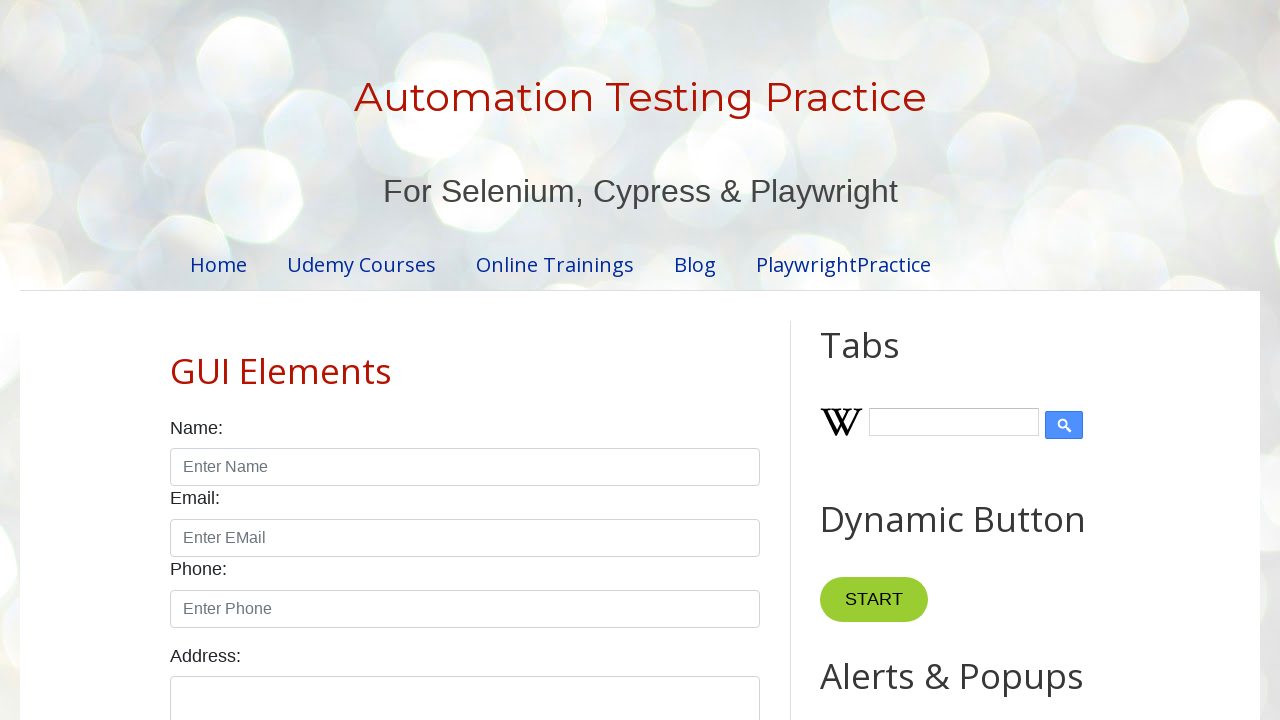

Verified second page title is 'Automation Testing Practice'
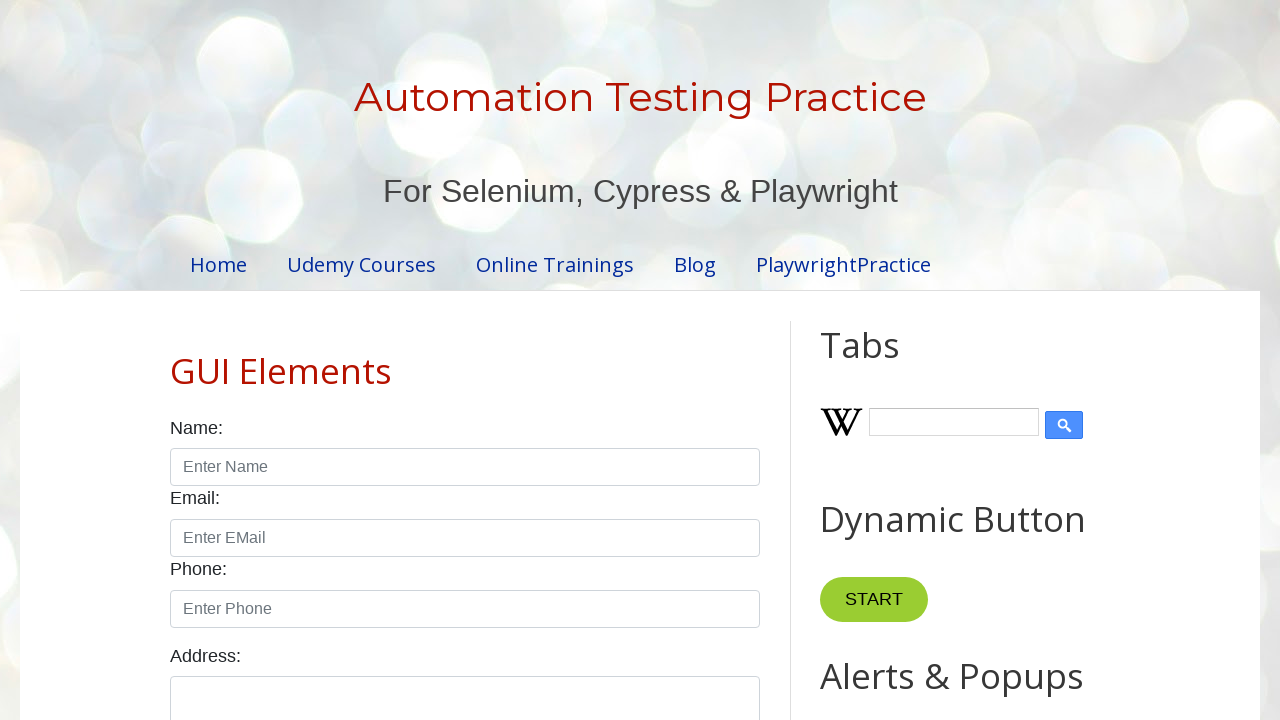

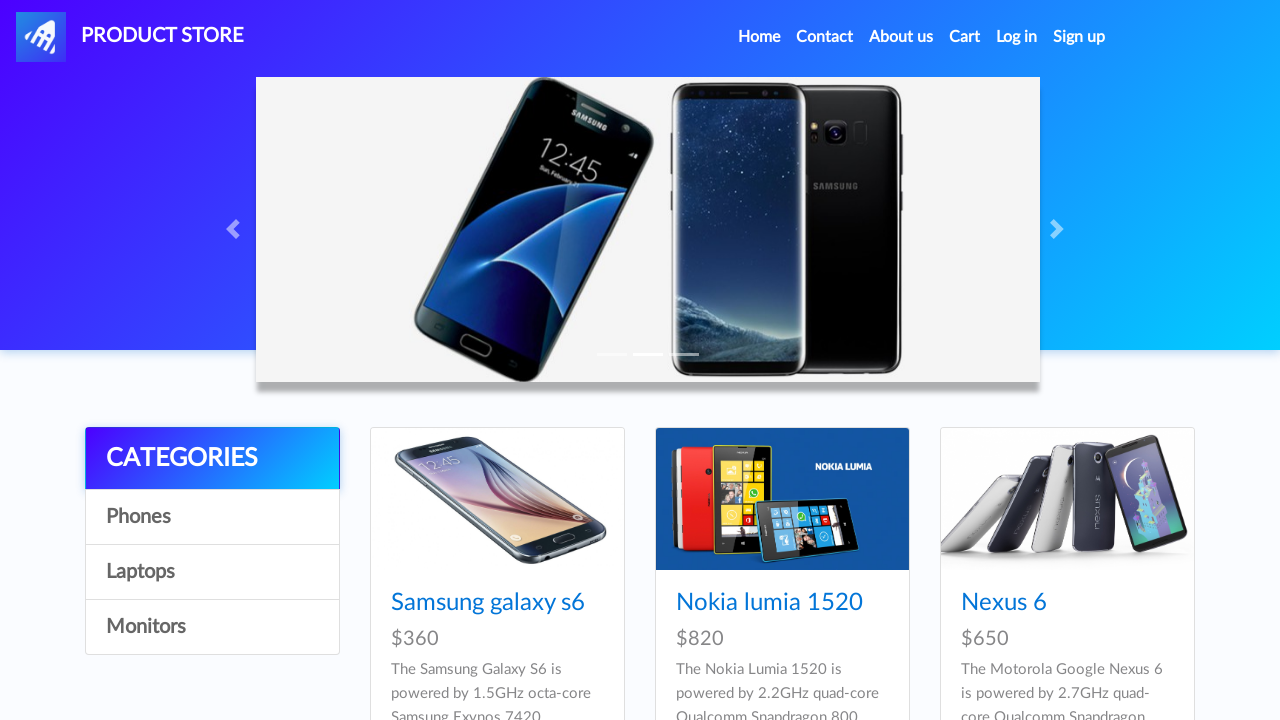